Tests clicking the dog button and verifies the demo text element is present after the click

Starting URL: https://practice-automation.com/click-events/

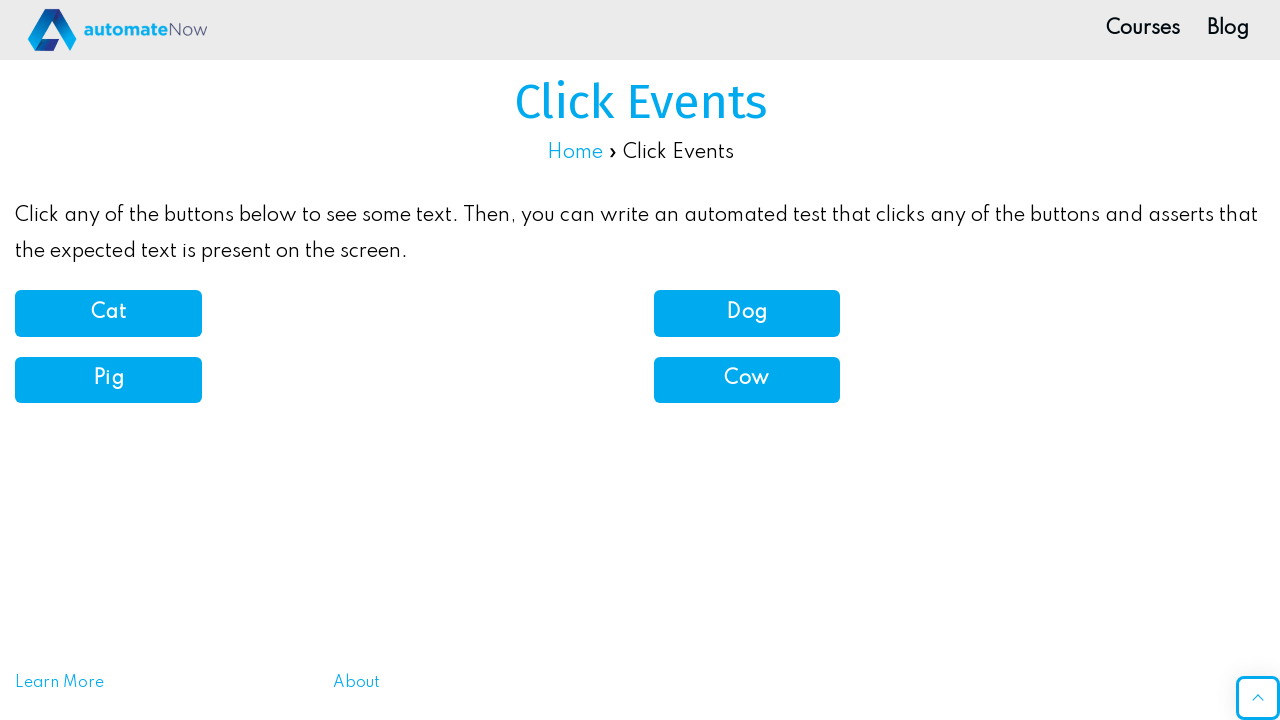

Clicked the dog button at (747, 313) on button[onclick='dogSound()']
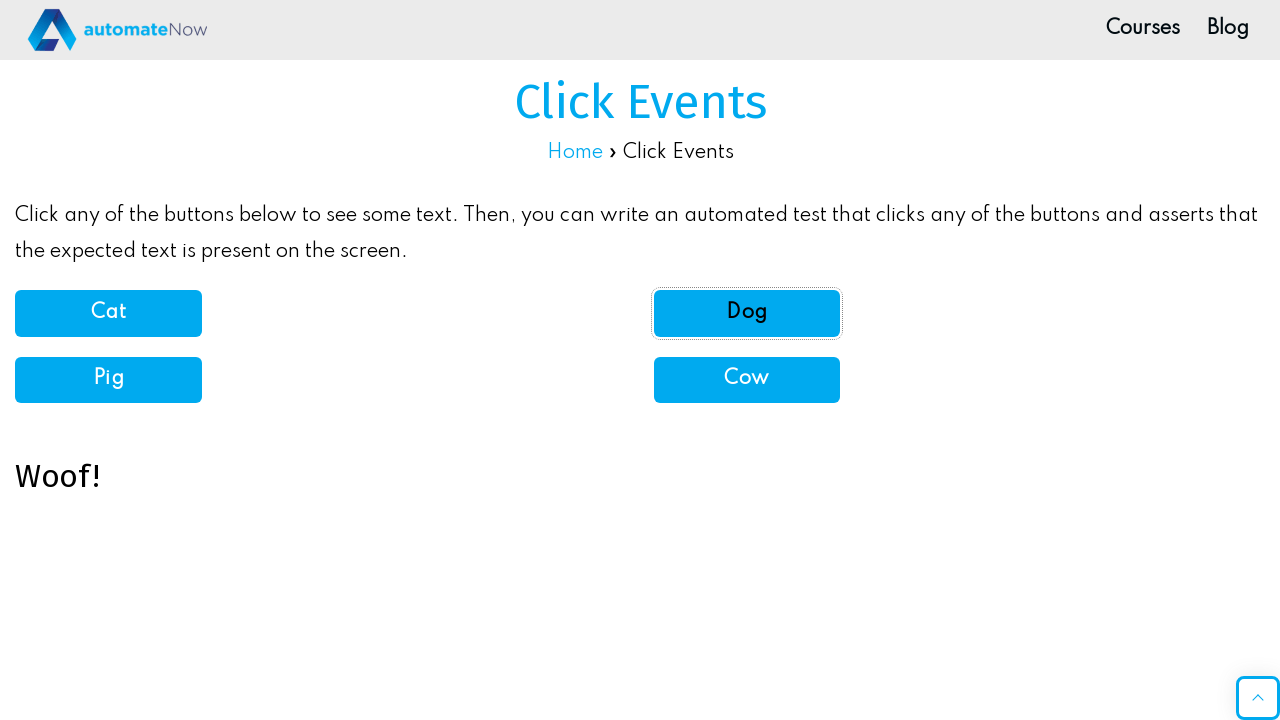

Demo text element appeared after dog button click
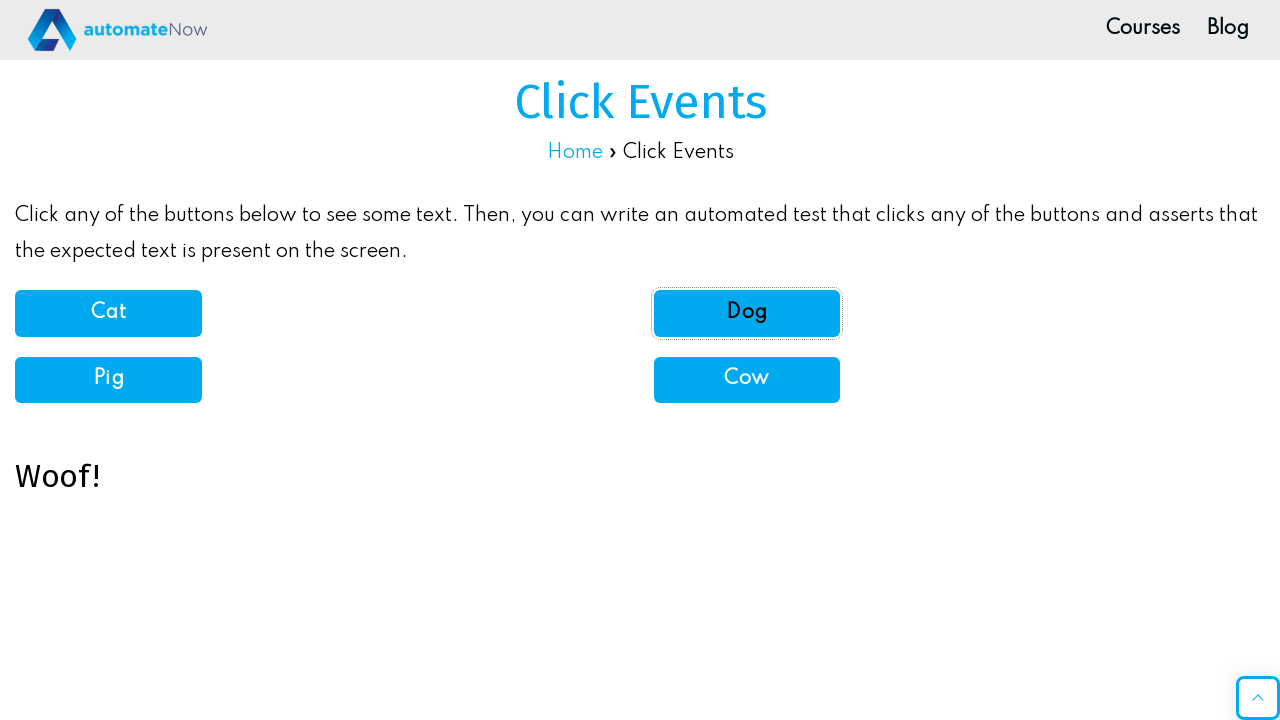

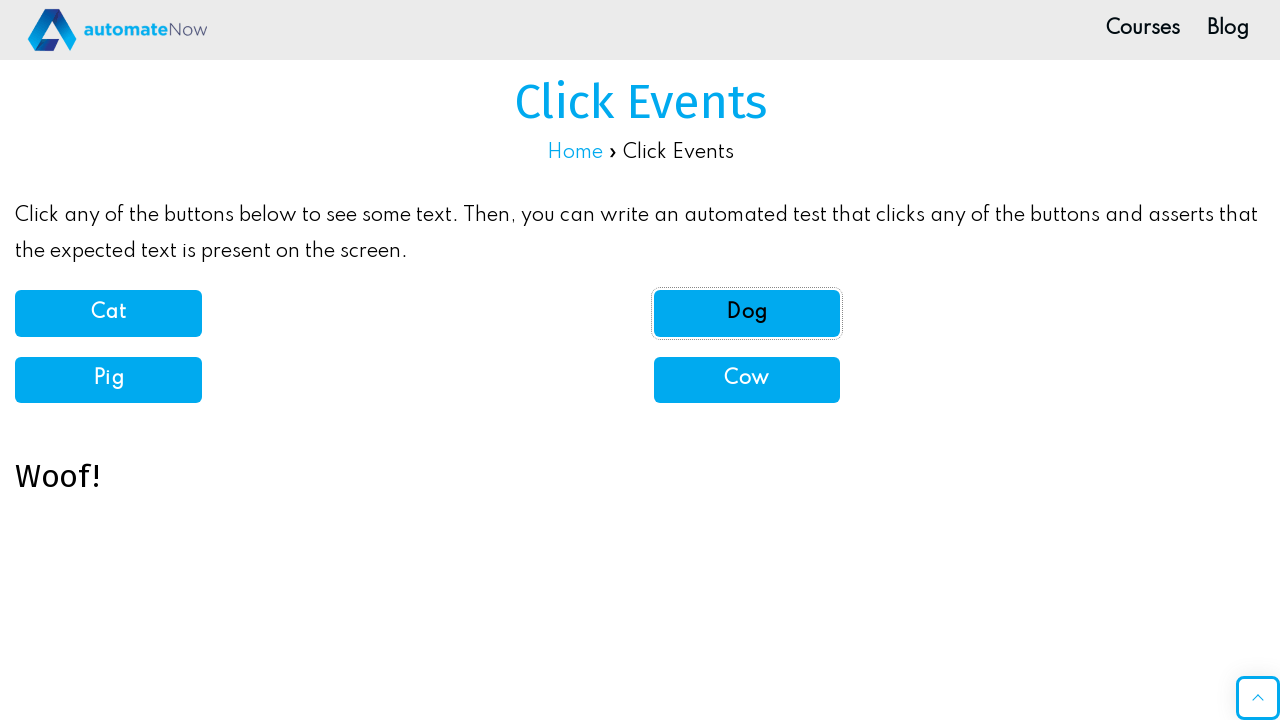